Verifies that the OrangeHRM demo page has the correct page title

Starting URL: https://opensource-demo.orangehrmlive.com/

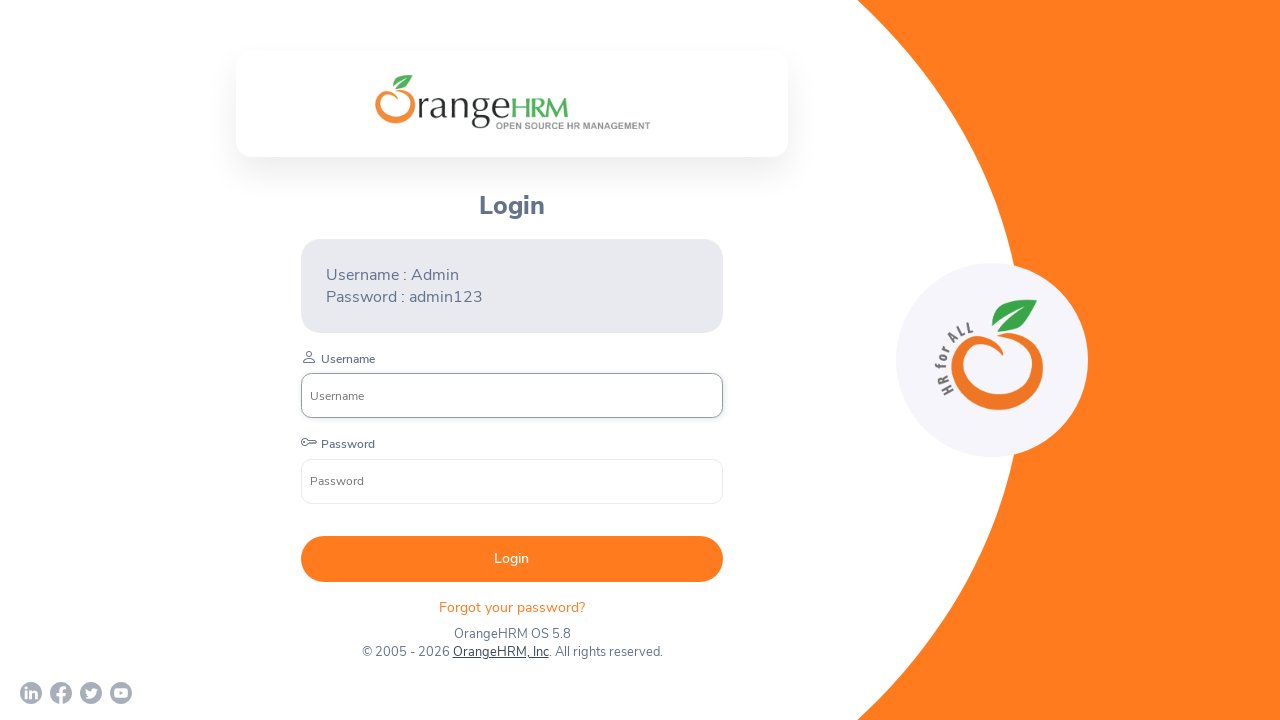

Waited for page to reach domcontentloaded state
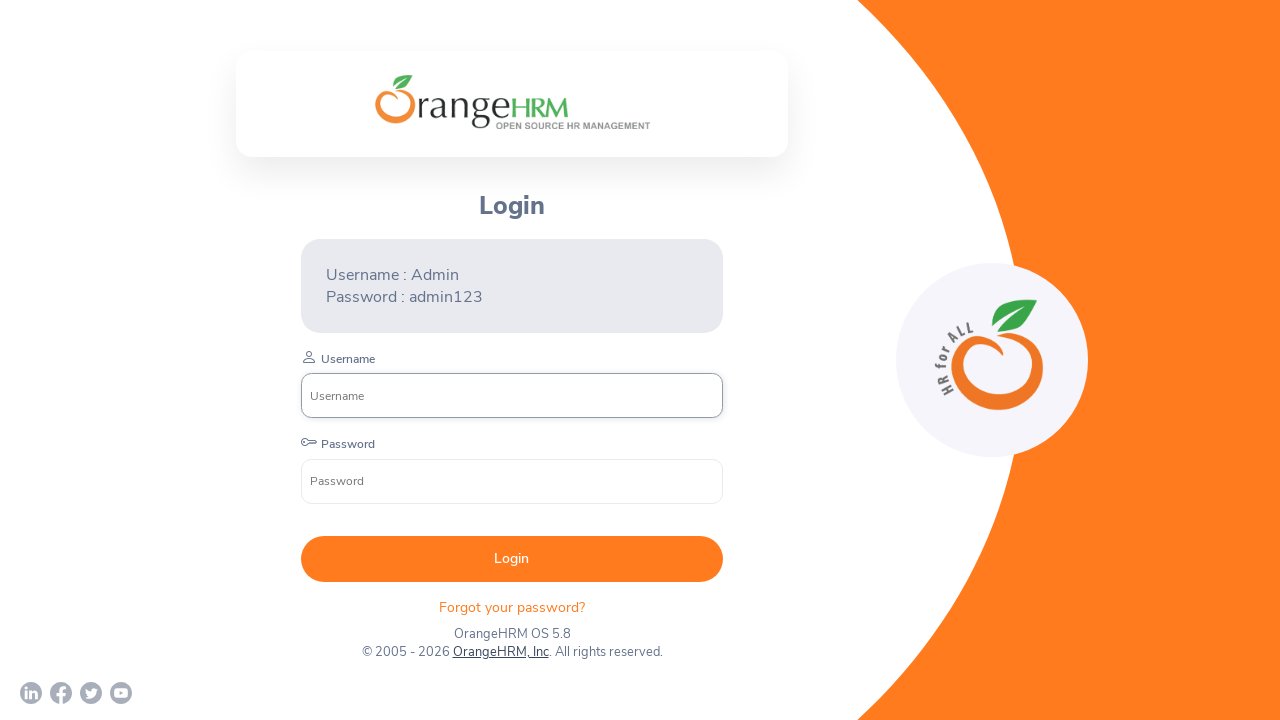

Verified page title is 'OrangeHRM'
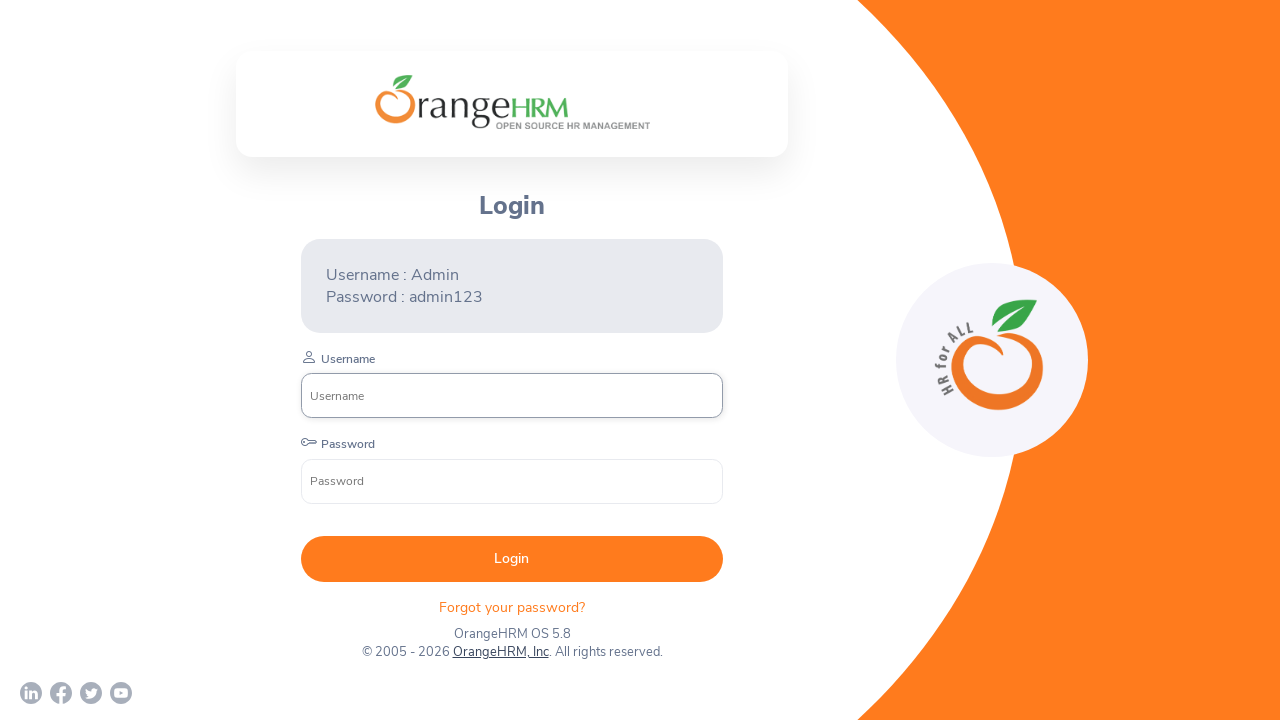

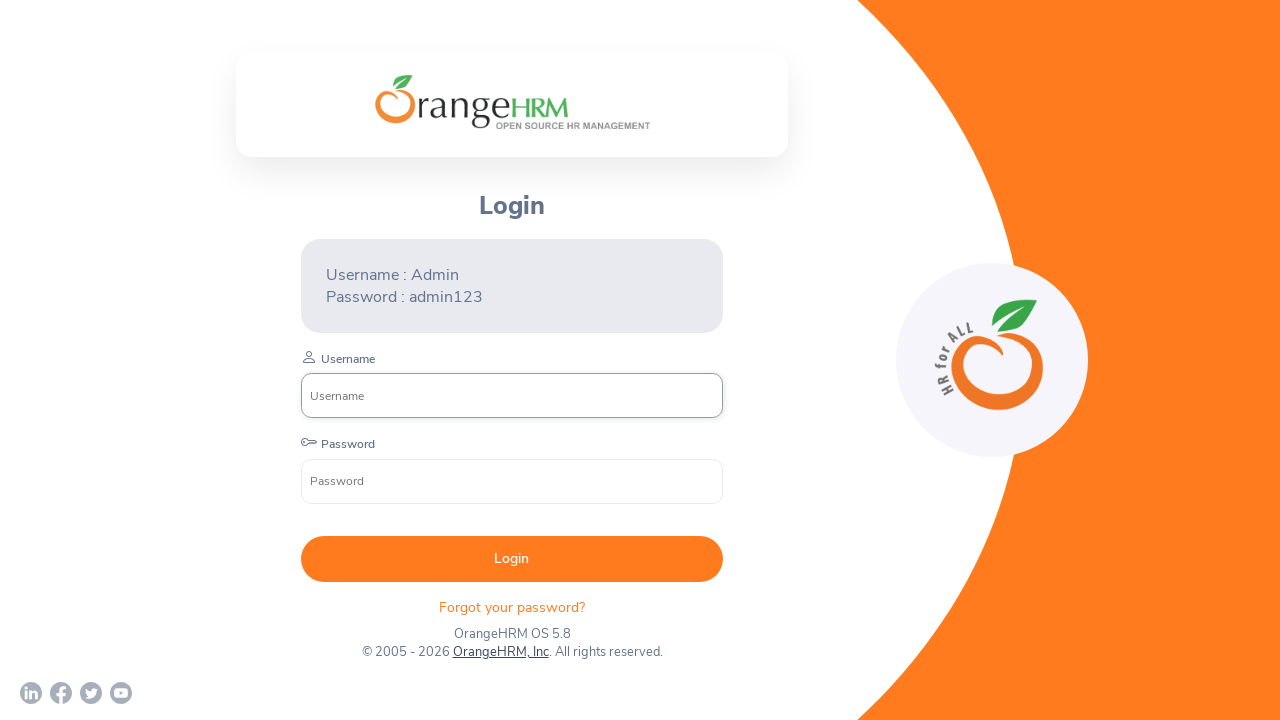